Tests login form validation by entering a username but leaving password empty, verifying the password required error message

Starting URL: https://www.saucedemo.com/

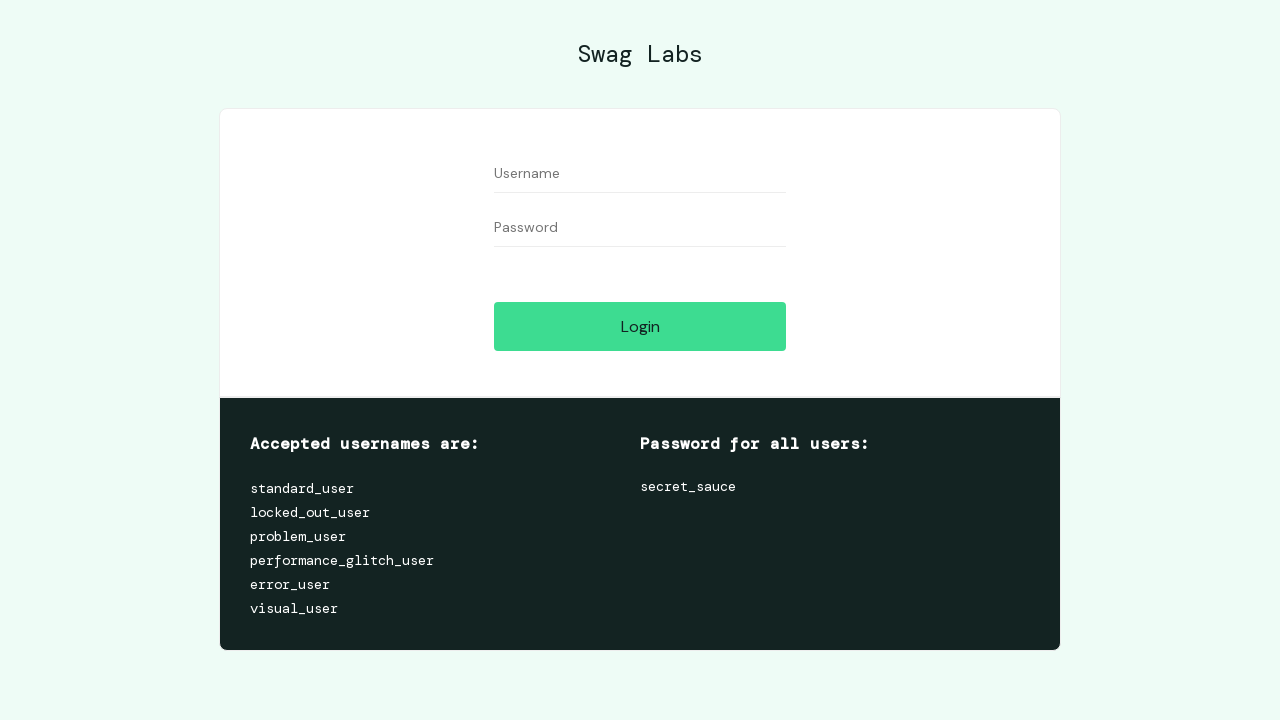

Navigated to Sauce Demo login page
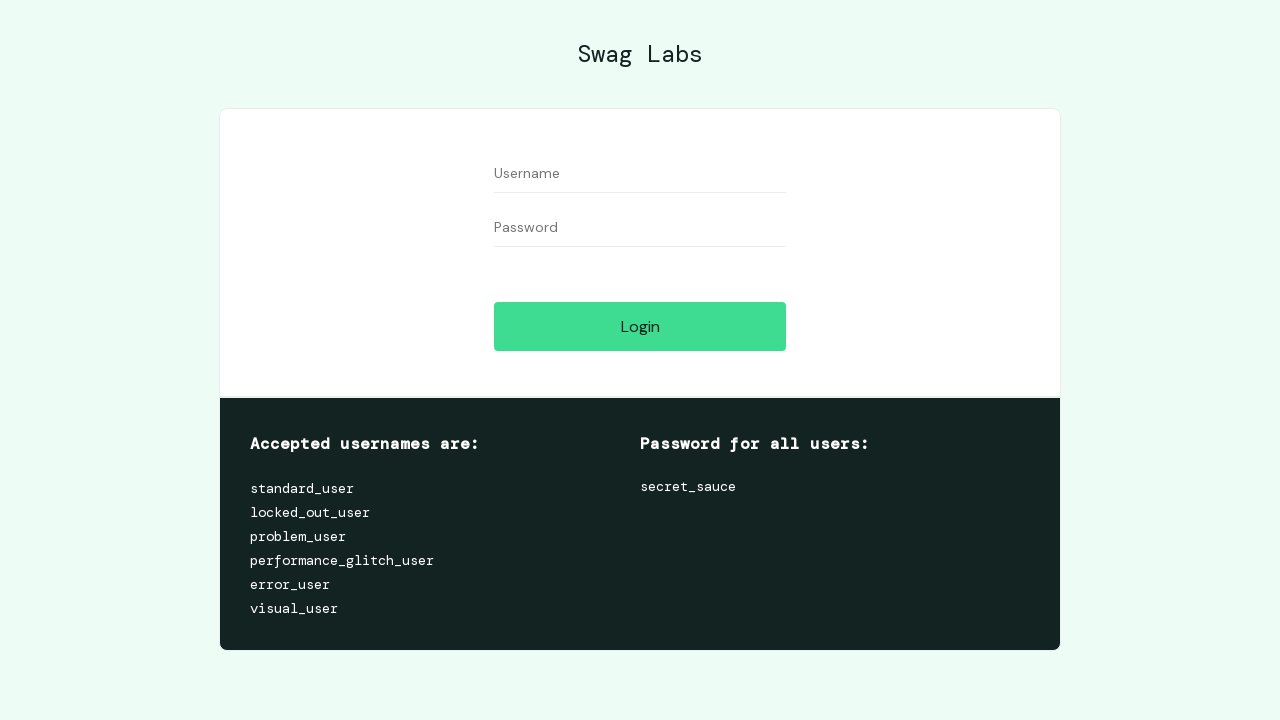

Filled username field with 'standard_user' on #user-name
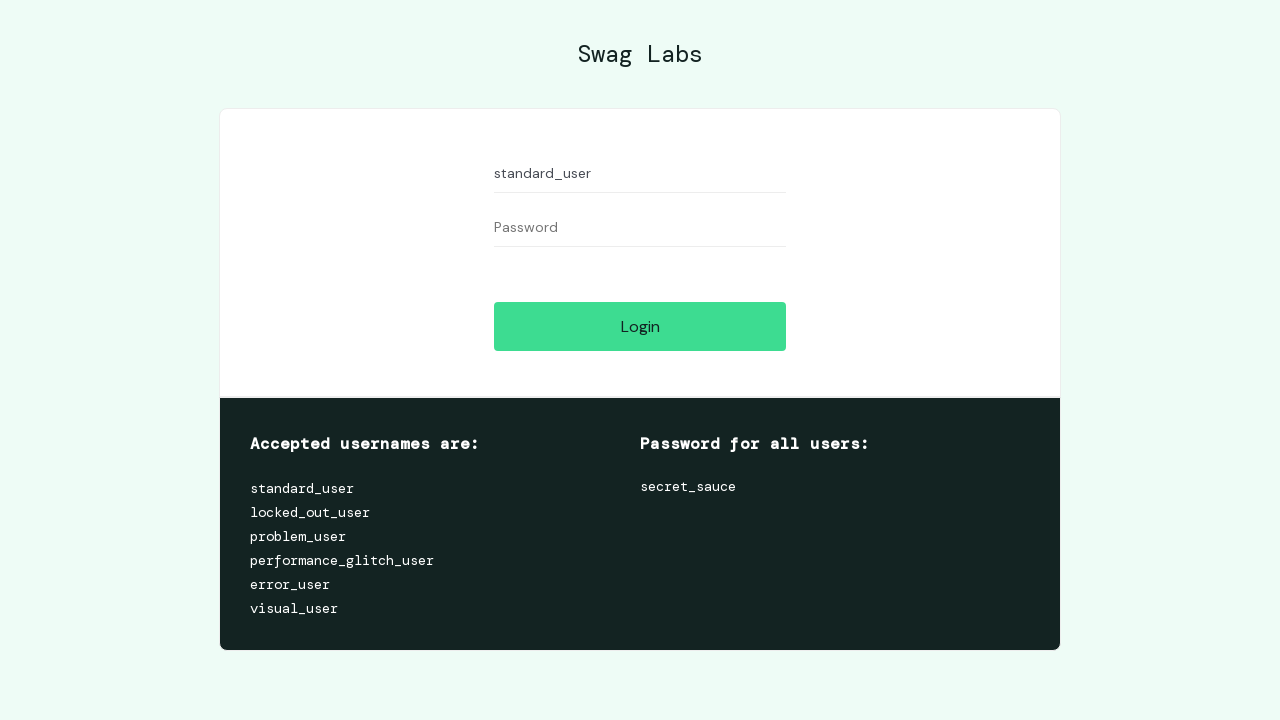

Left password field empty on #password
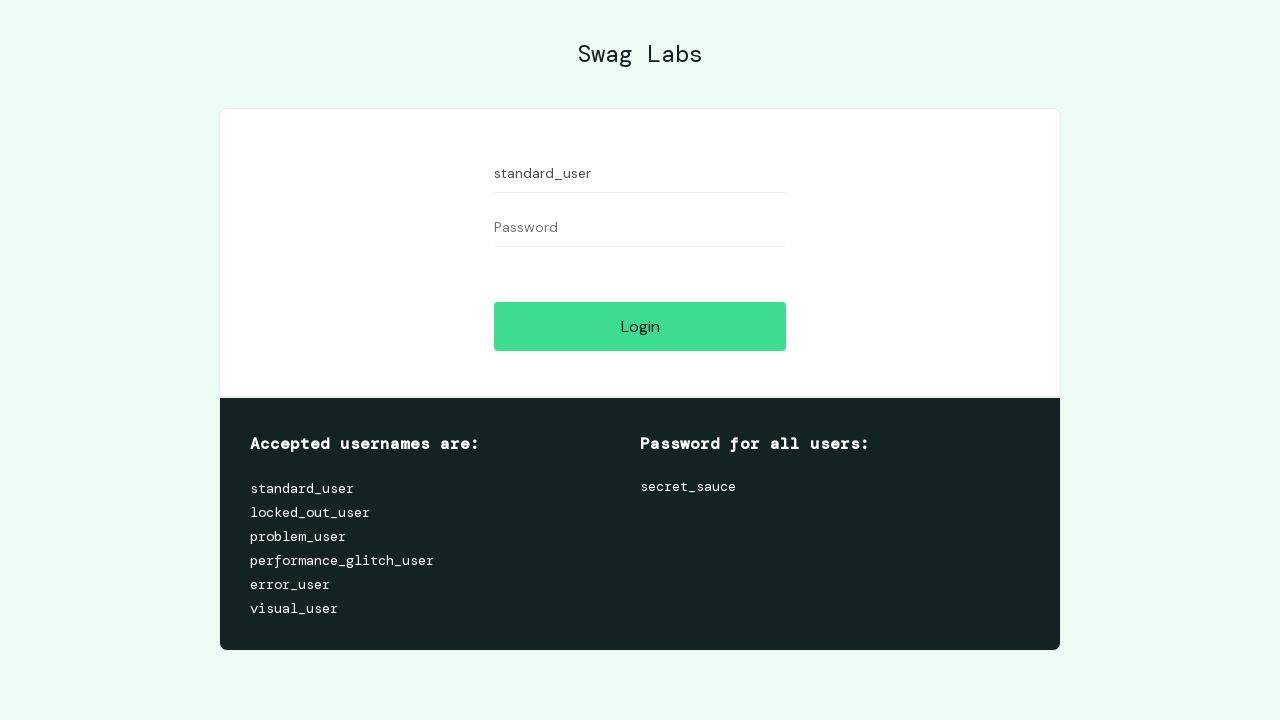

Clicked login button to attempt authentication at (640, 326) on #login-button
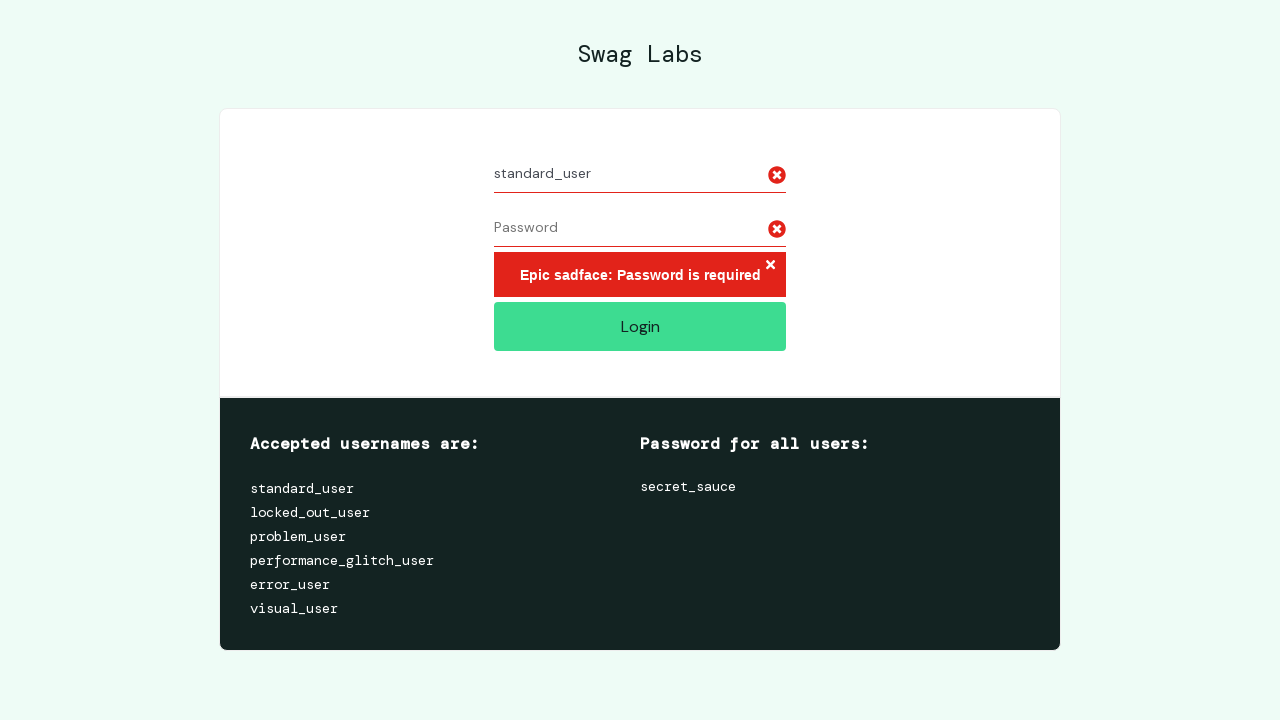

Password required error message appeared on page
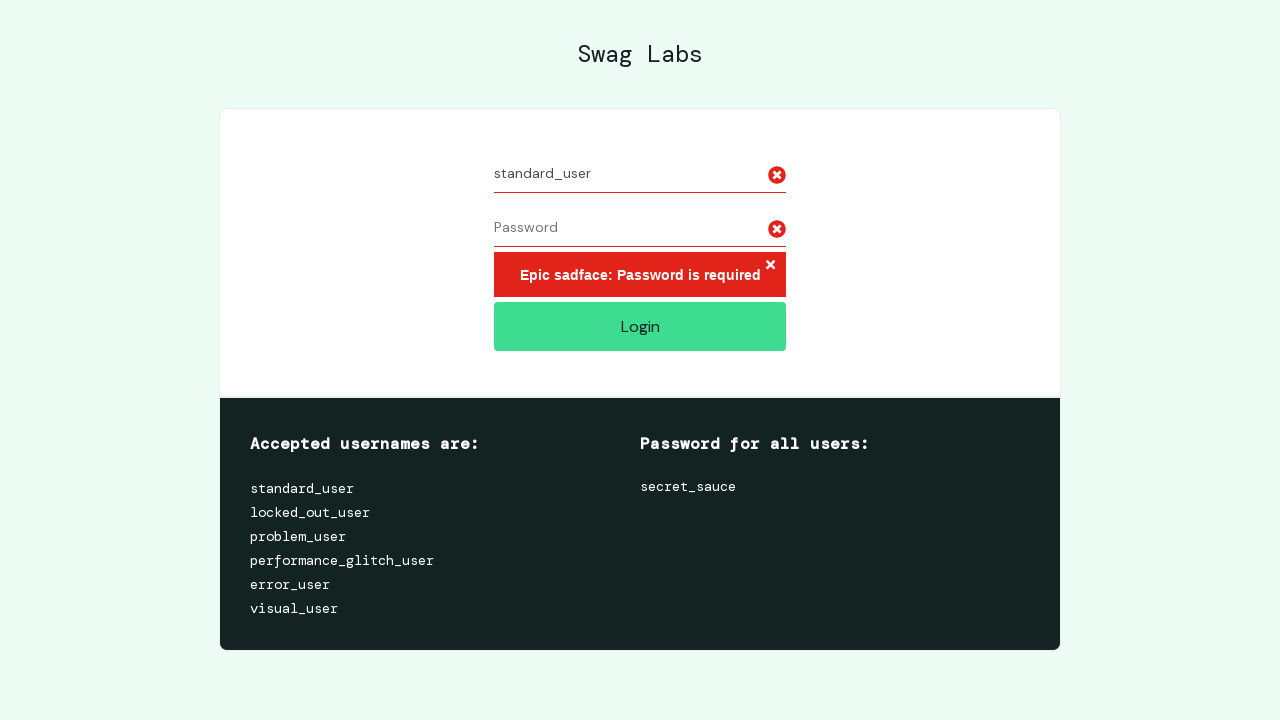

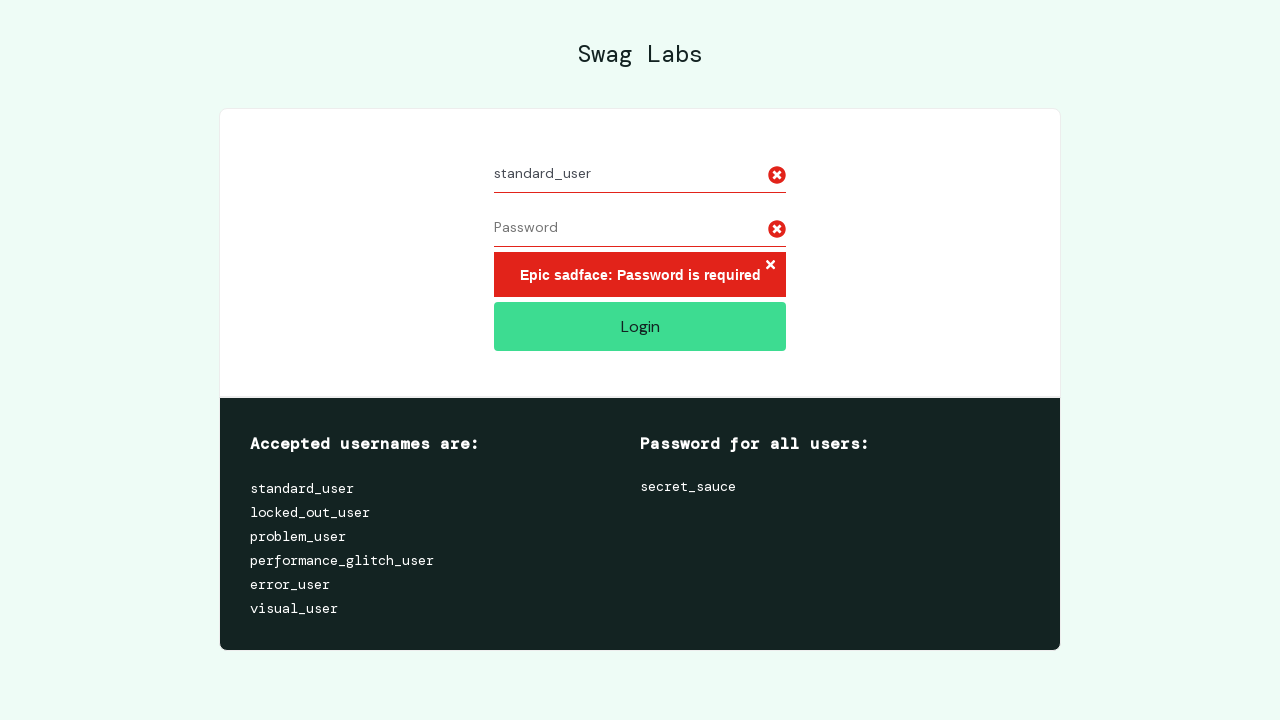